Navigates to JPL Space images page and clicks the full image button to display the featured image in a lightbox/modal

Starting URL: https://data-class-jpl-space.s3.amazonaws.com/JPL_Space/index.html

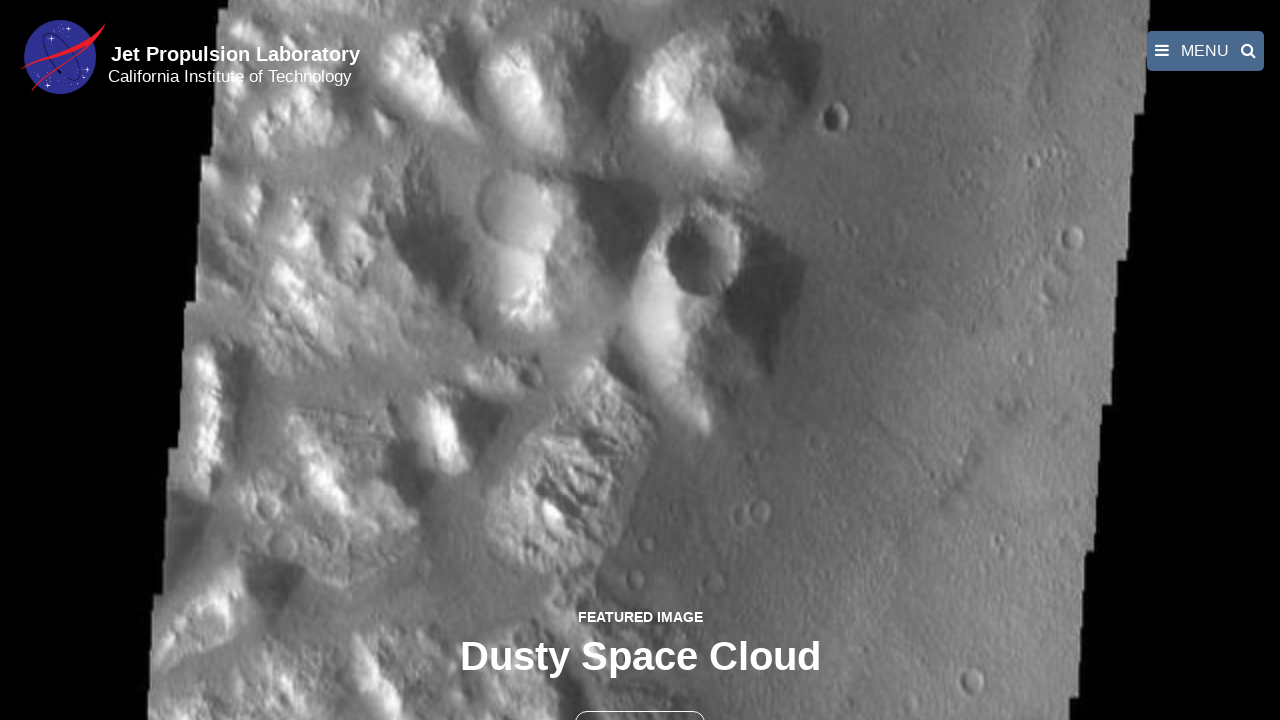

Navigated to JPL Space images page
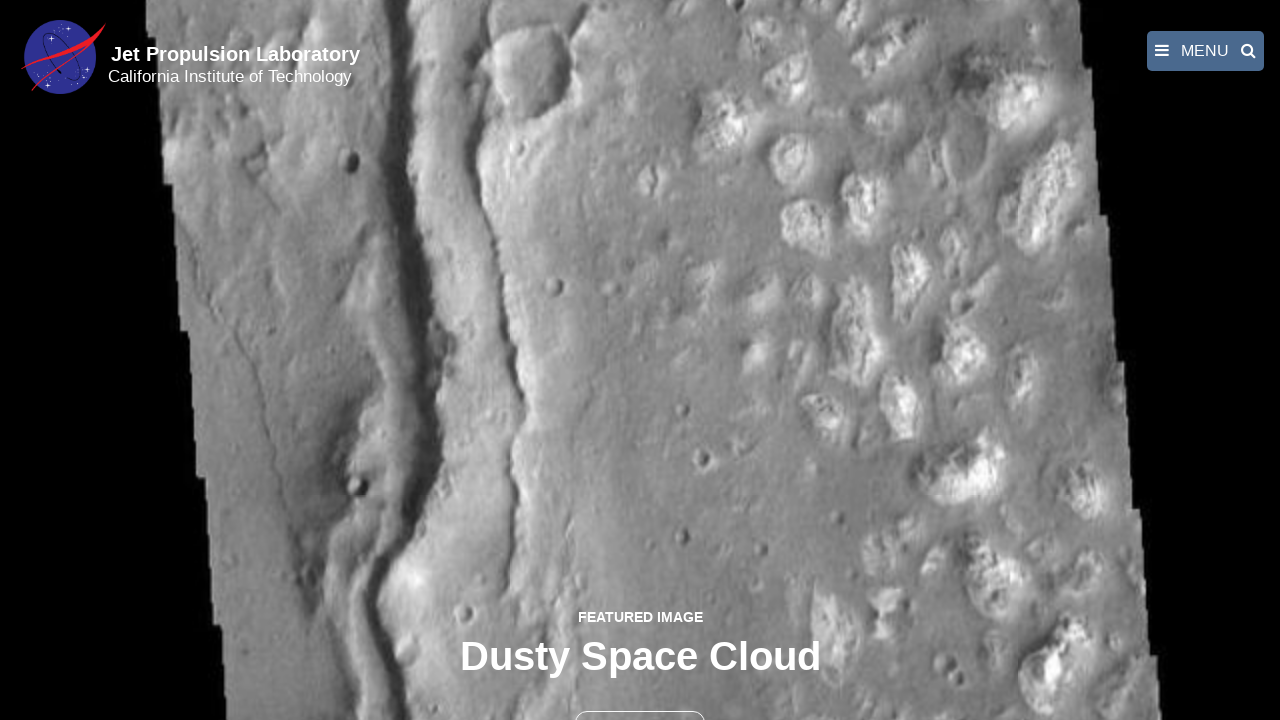

Clicked the full image button to open featured image in lightbox at (640, 699) on button >> nth=1
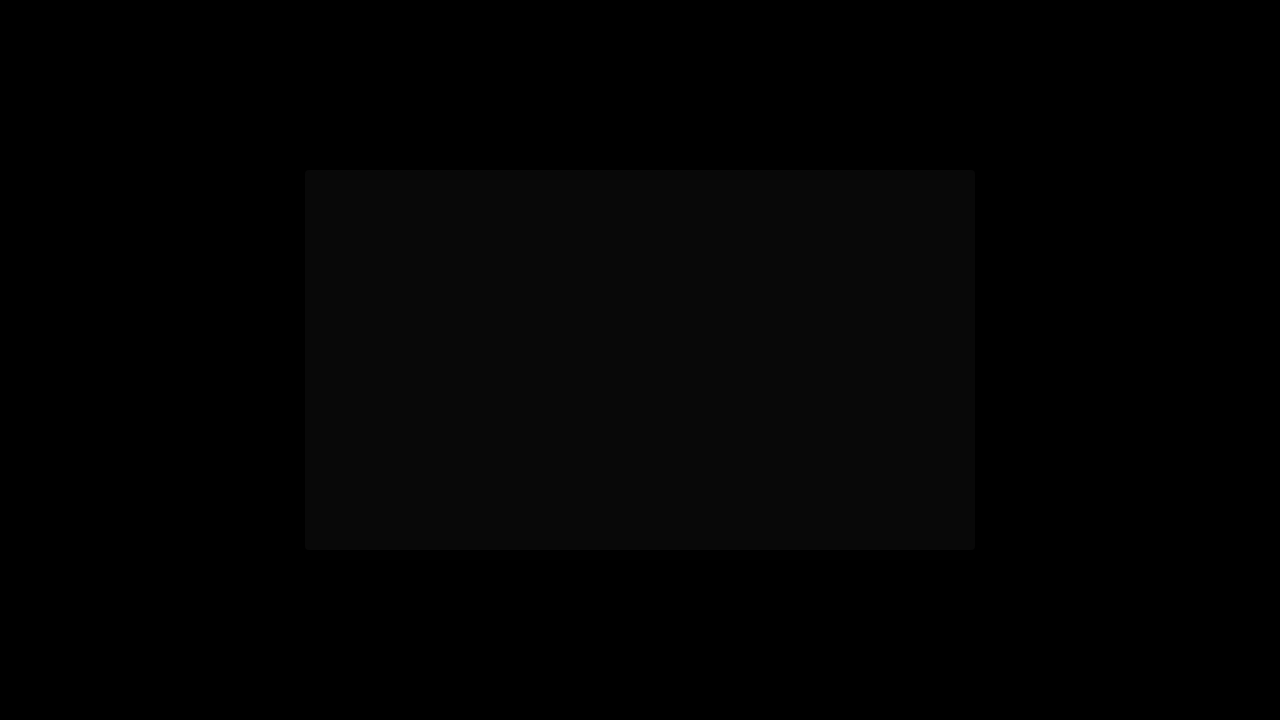

Featured image loaded in lightbox/modal
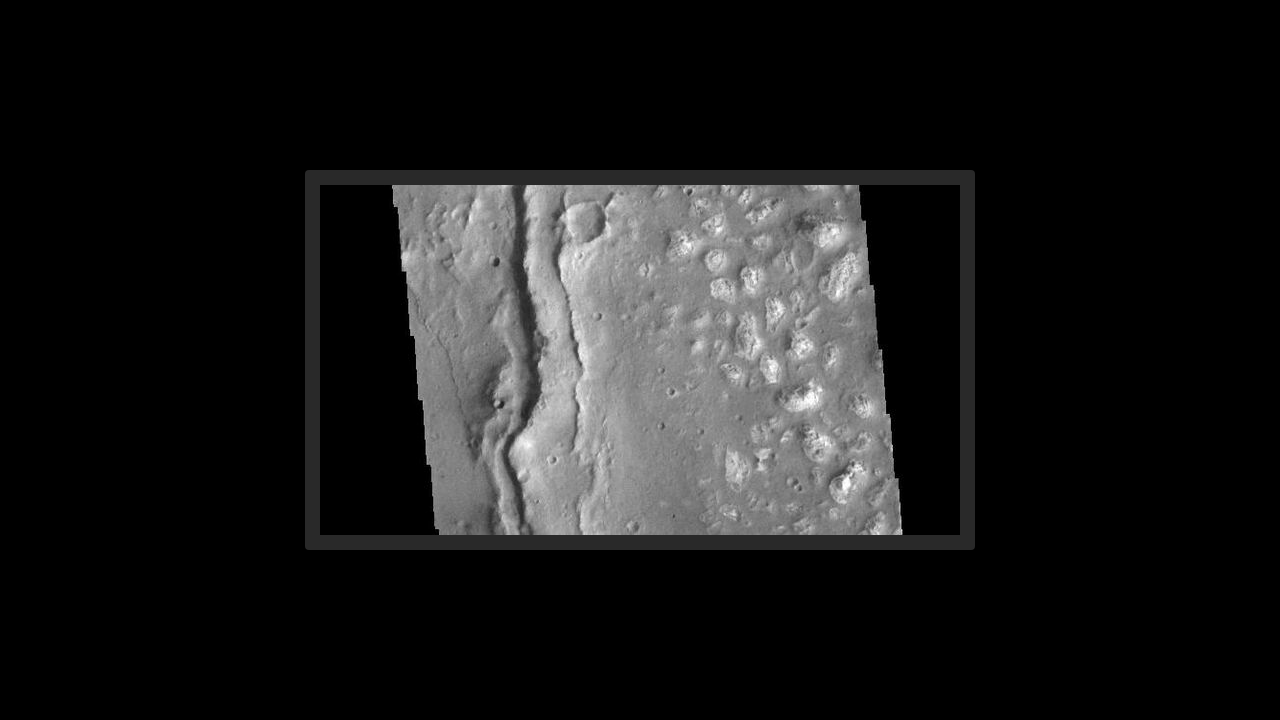

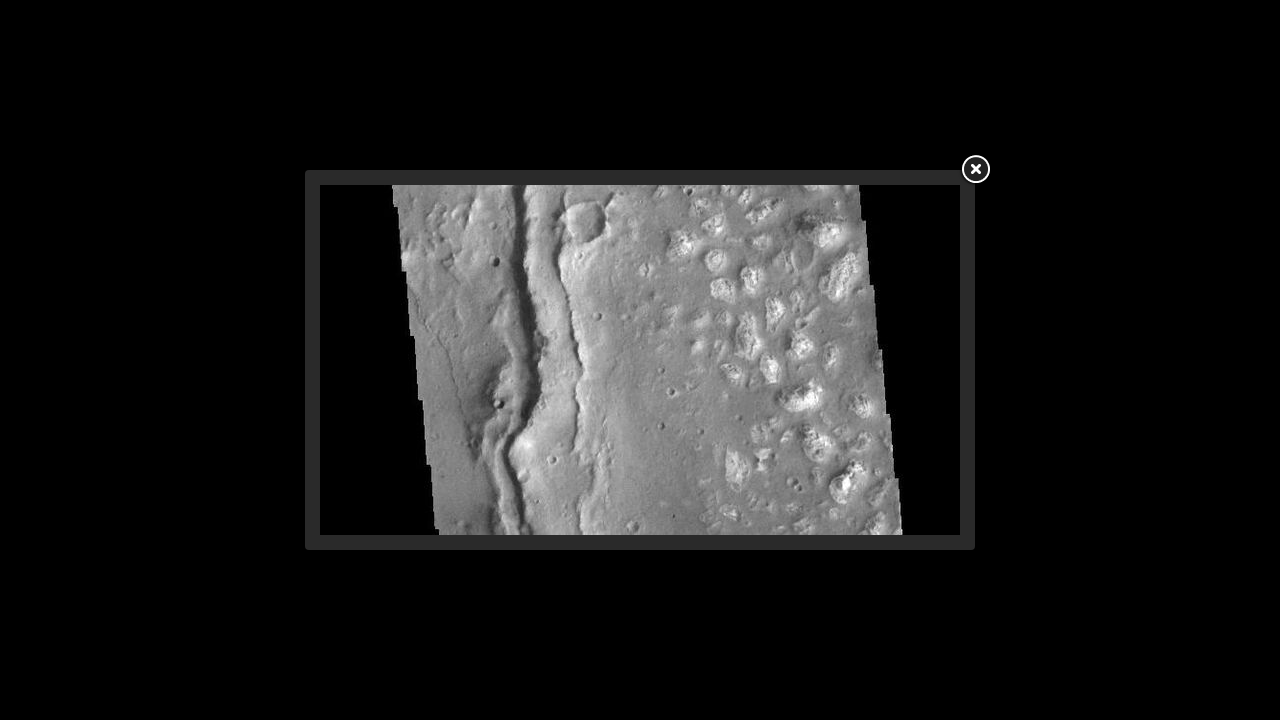